Tests table sorting by clicking the Due column header twice to sort in descending order using CSS pseudo-class selectors on table1.

Starting URL: http://the-internet.herokuapp.com/tables

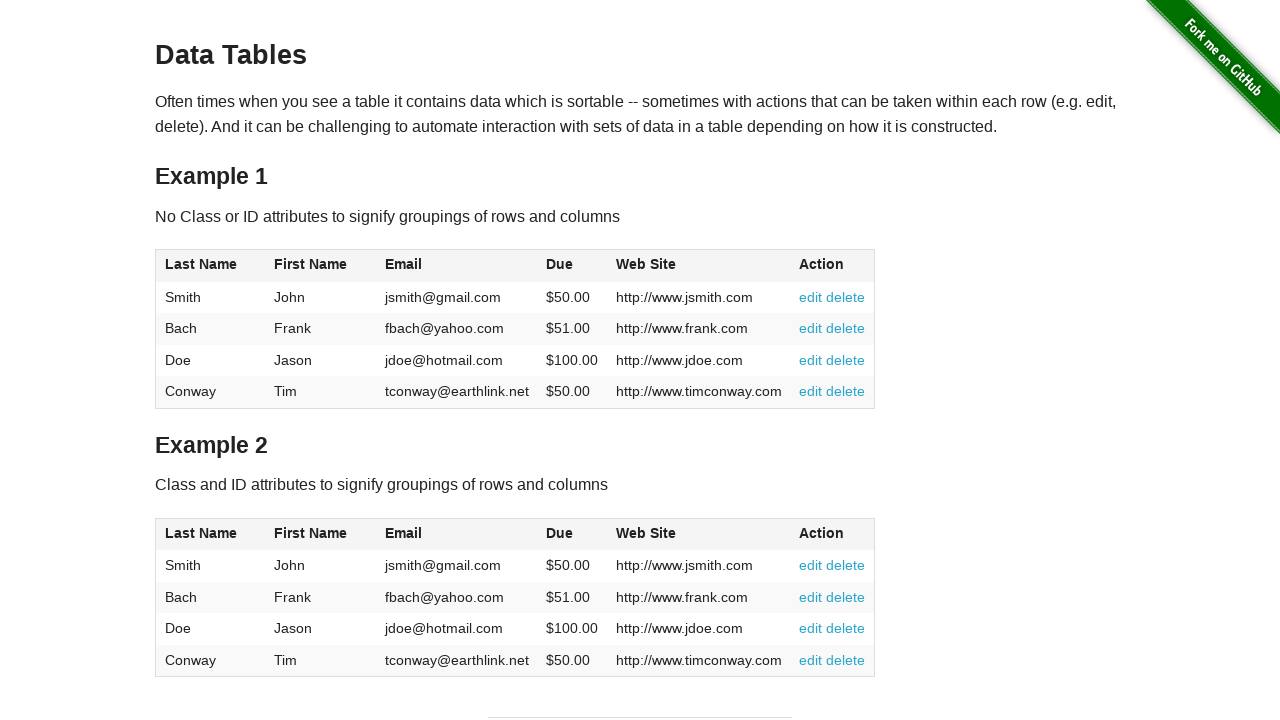

Clicked Due column header (4th column) first time at (572, 266) on #table1 thead tr th:nth-of-type(4)
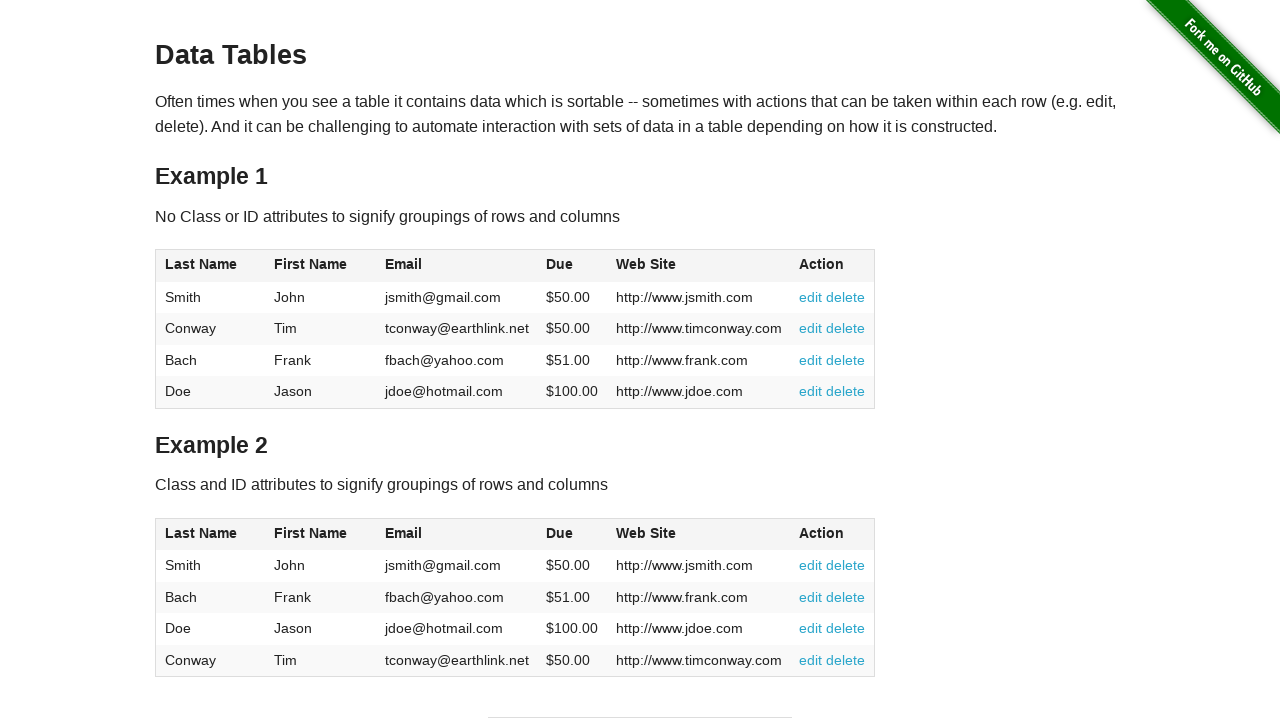

Clicked Due column header (4th column) second time to sort descending at (572, 266) on #table1 thead tr th:nth-of-type(4)
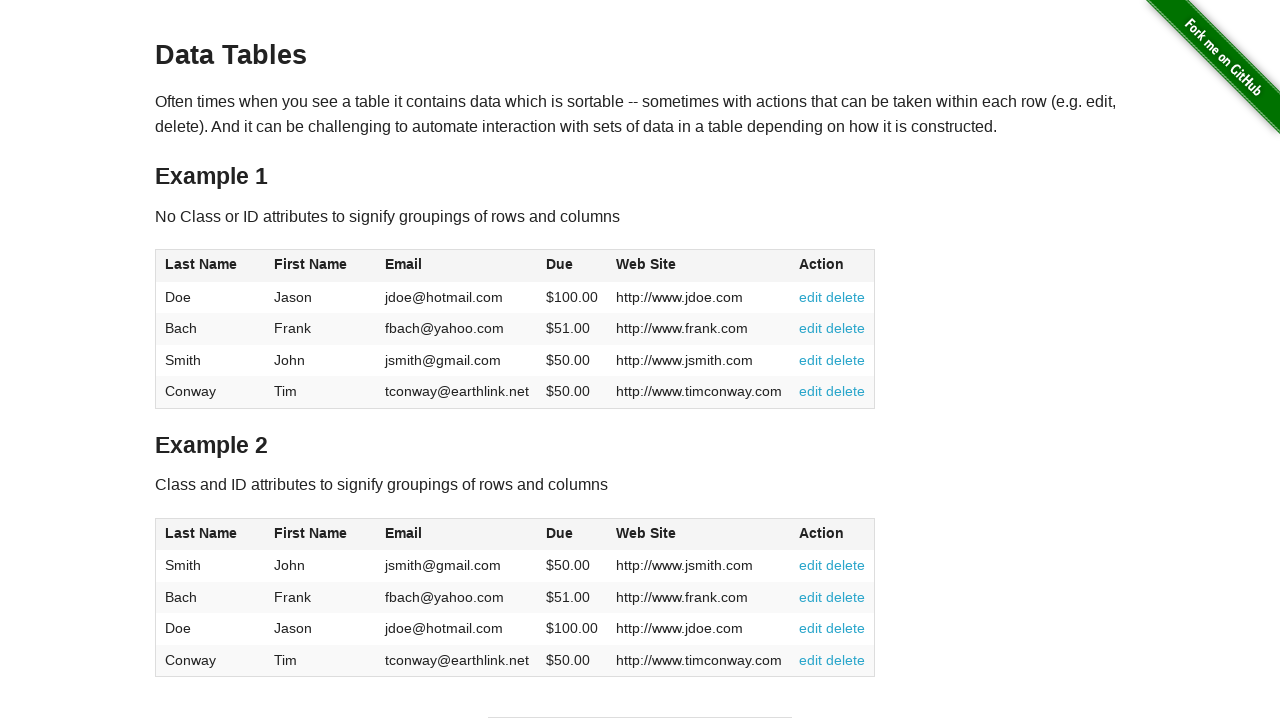

Table data loaded and sorted by Due column in descending order
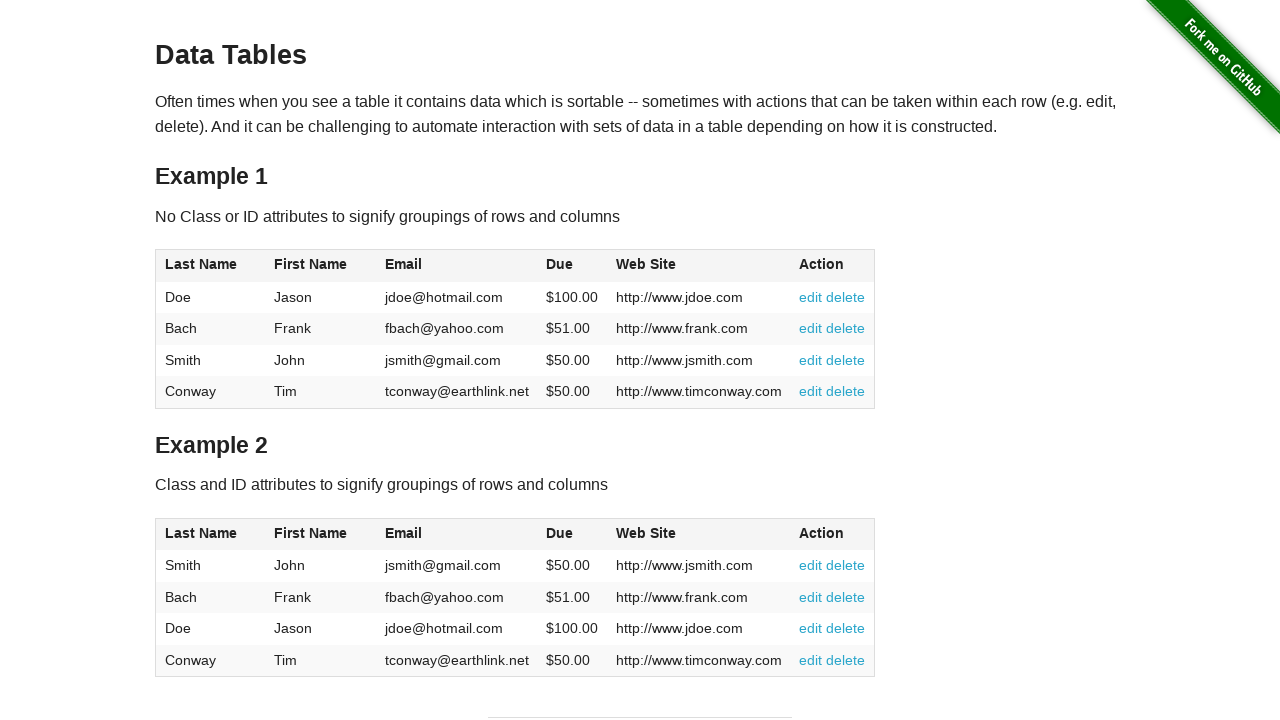

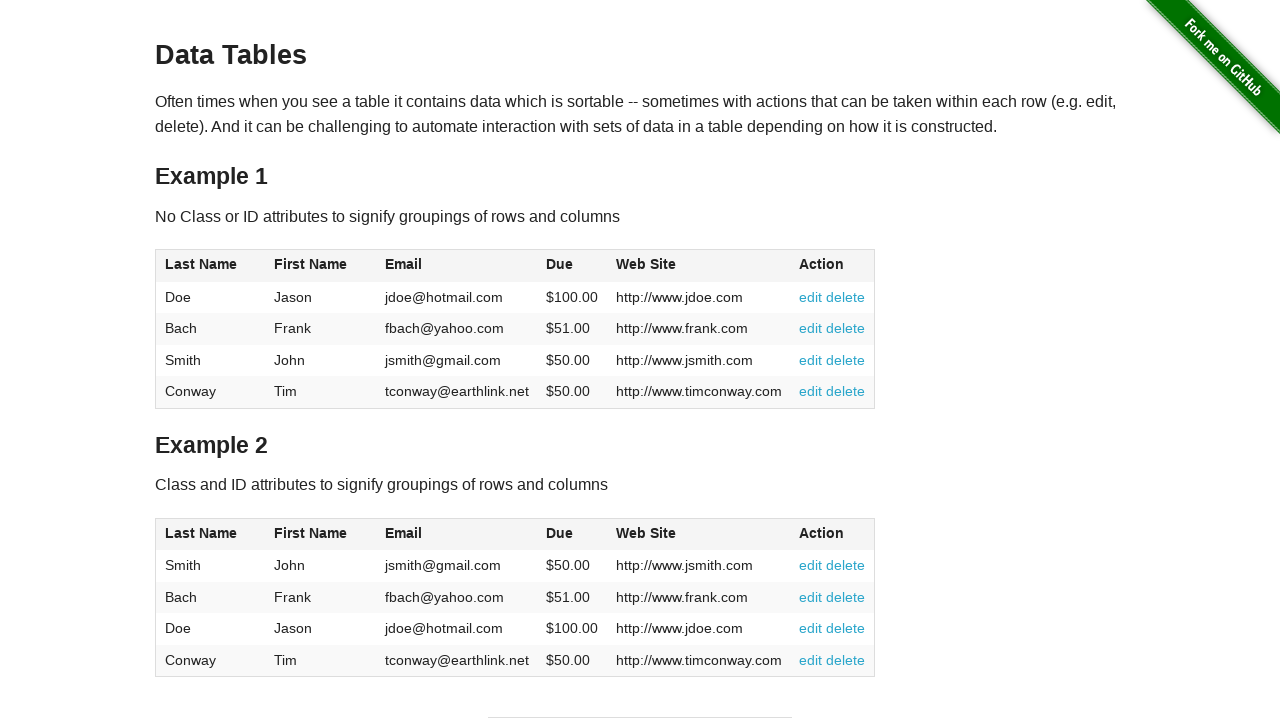